Tests the category section on the Automation Exercise homepage by verifying that exactly 3 category elements exist in the panel-title class and retrieves their text content.

Starting URL: https://www.automationexercise.com/

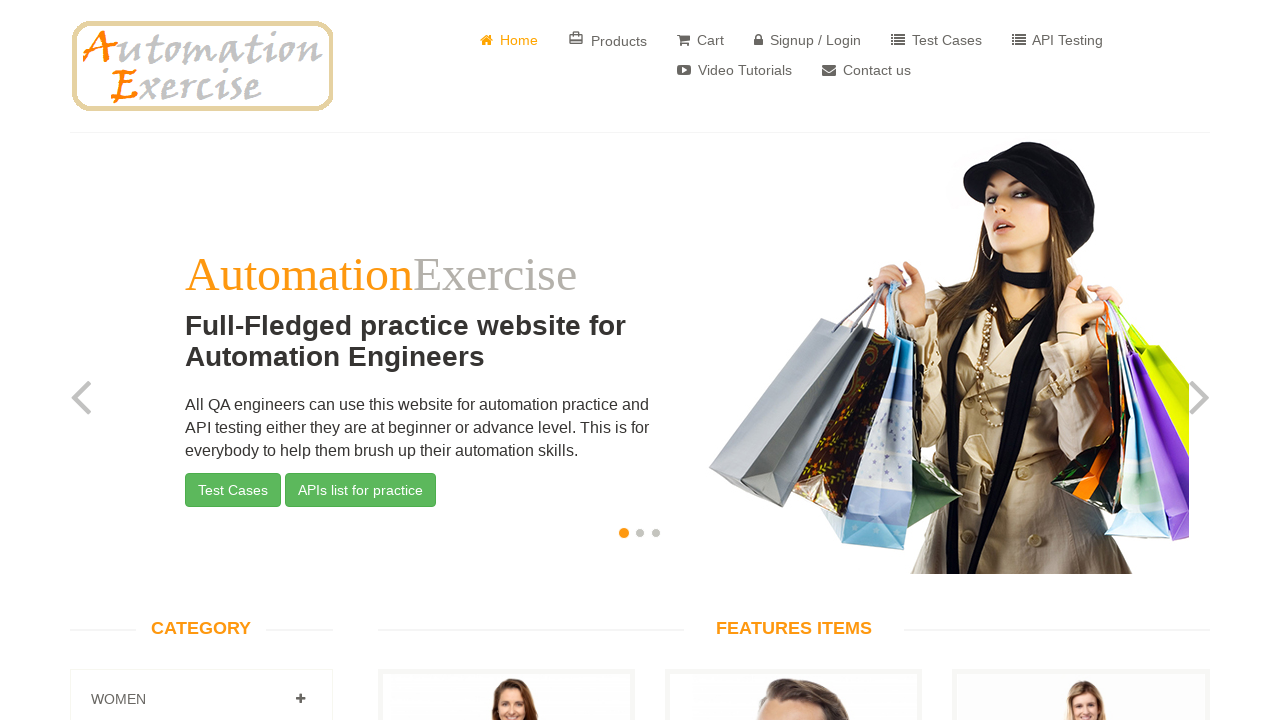

Waited for .panel-title elements to be present
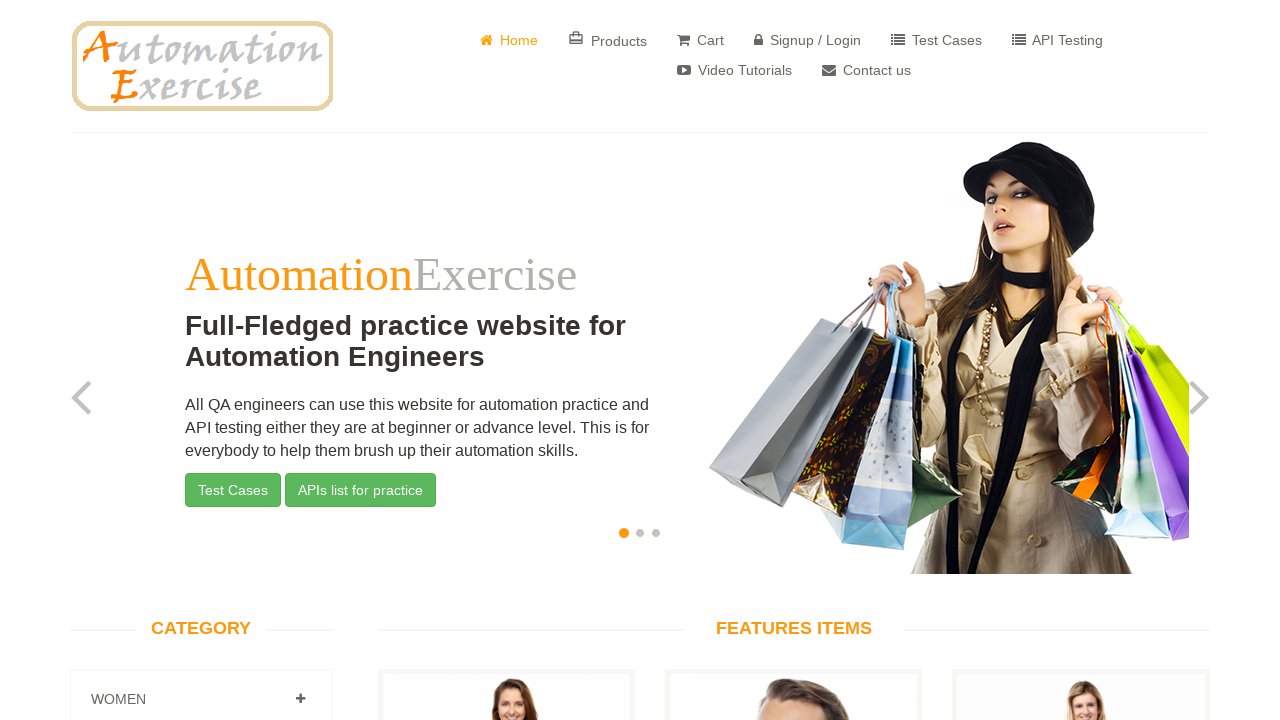

Located all category elements with .panel-title class
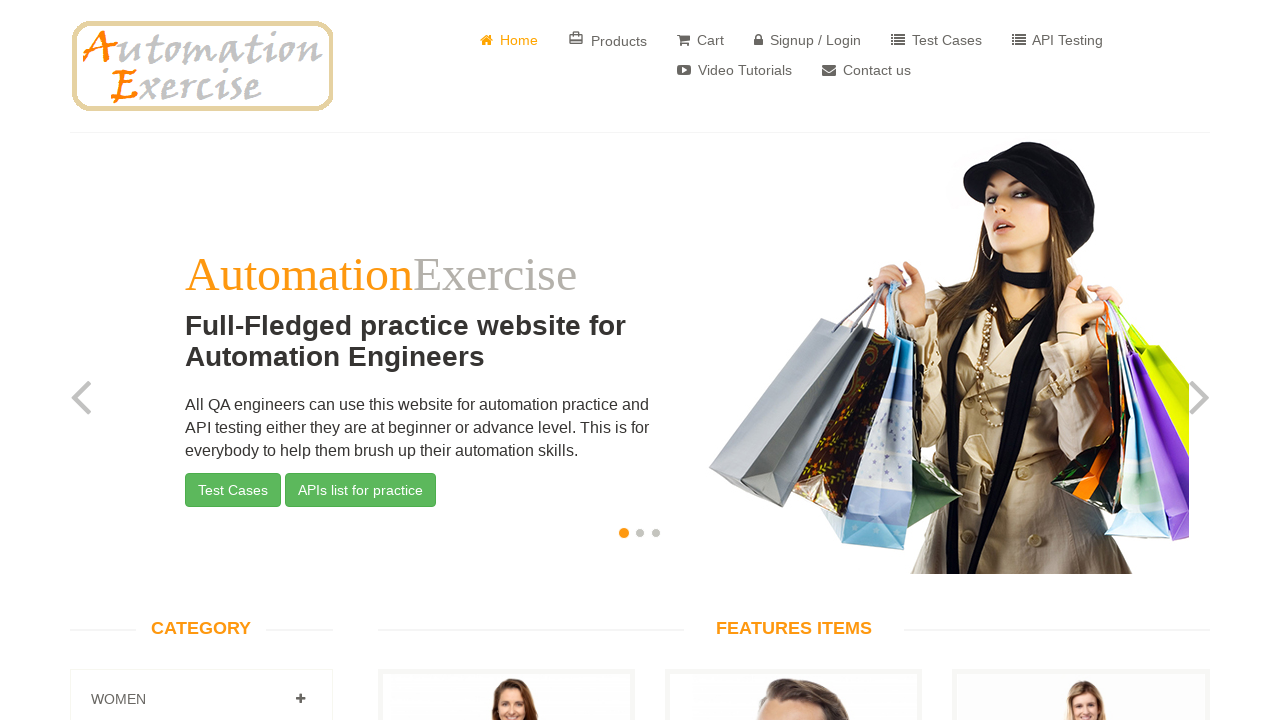

Verified category element count: expected 3, actual 3
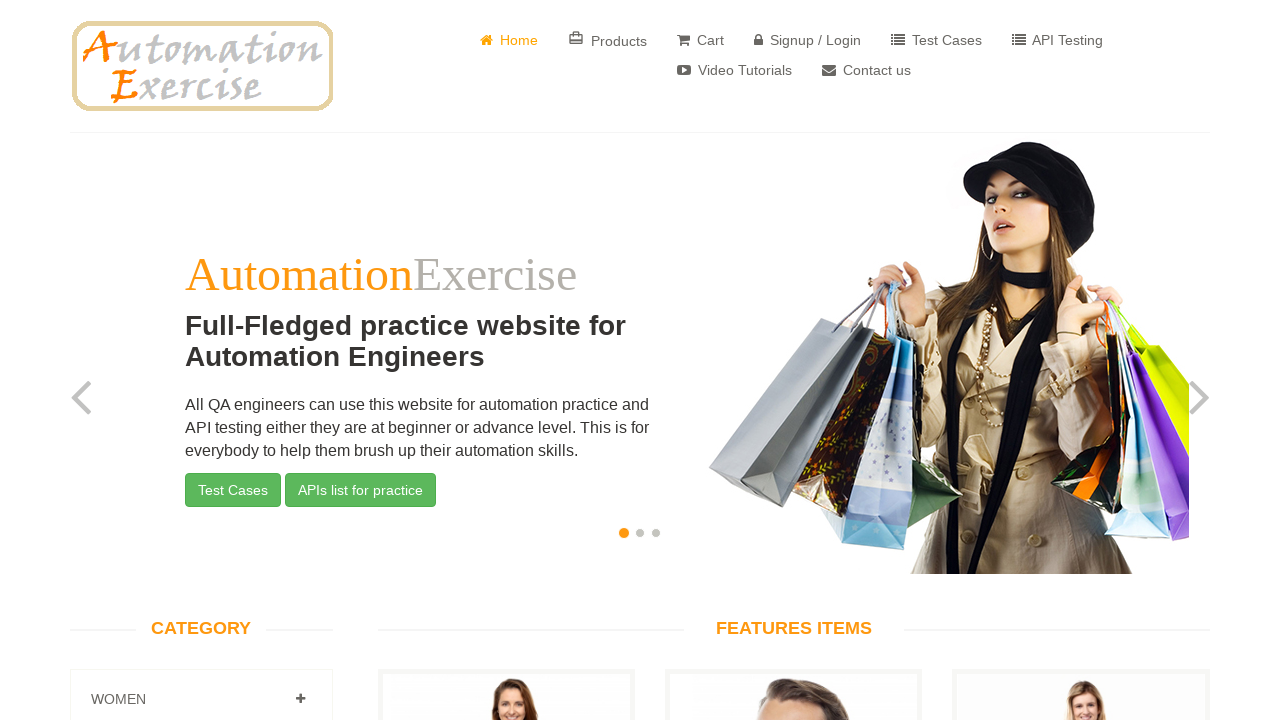

Retrieved category text content: 
										
											
											Women
										
									
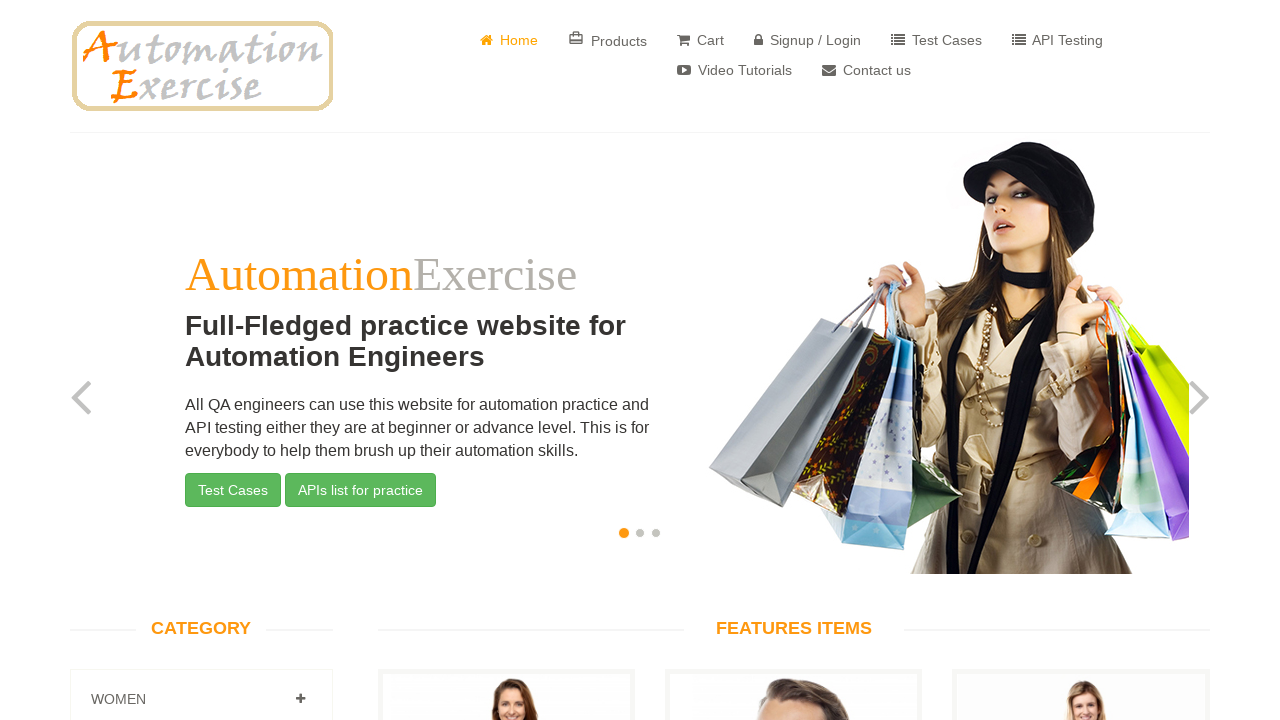

Retrieved category text content: 
										
											
											Men
										
									
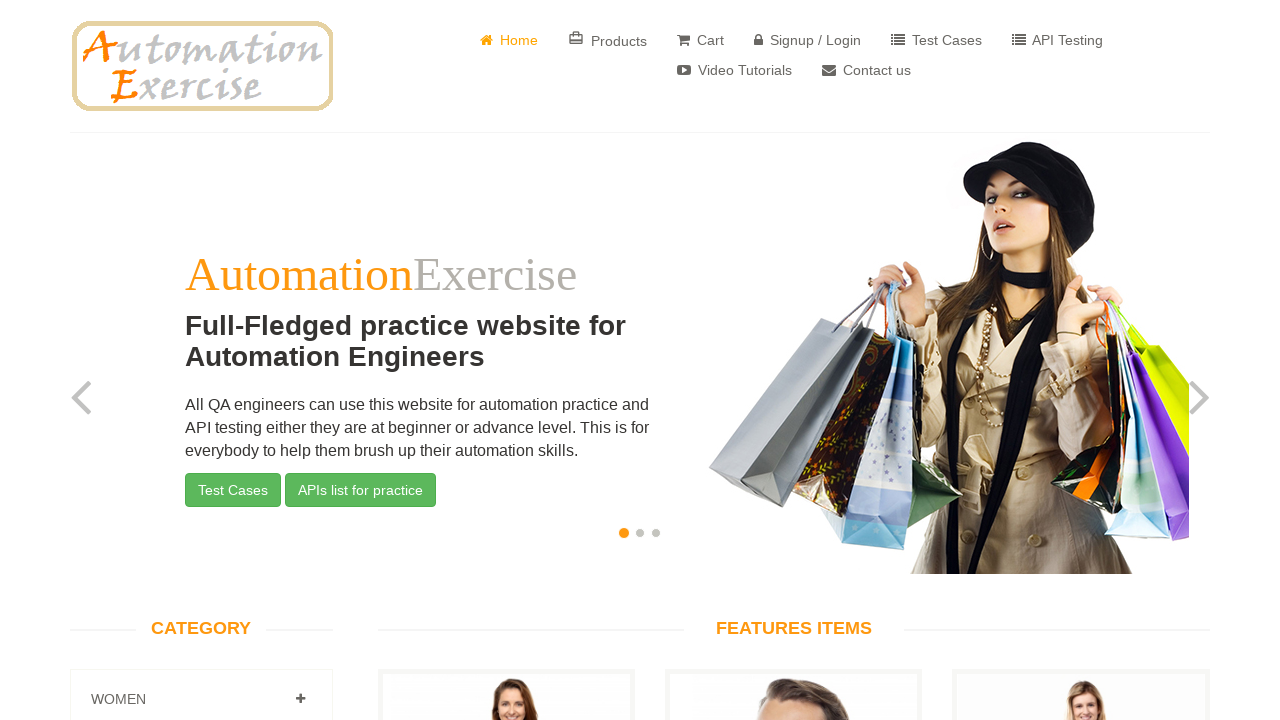

Retrieved category text content: 
										
											
											Kids
										
									
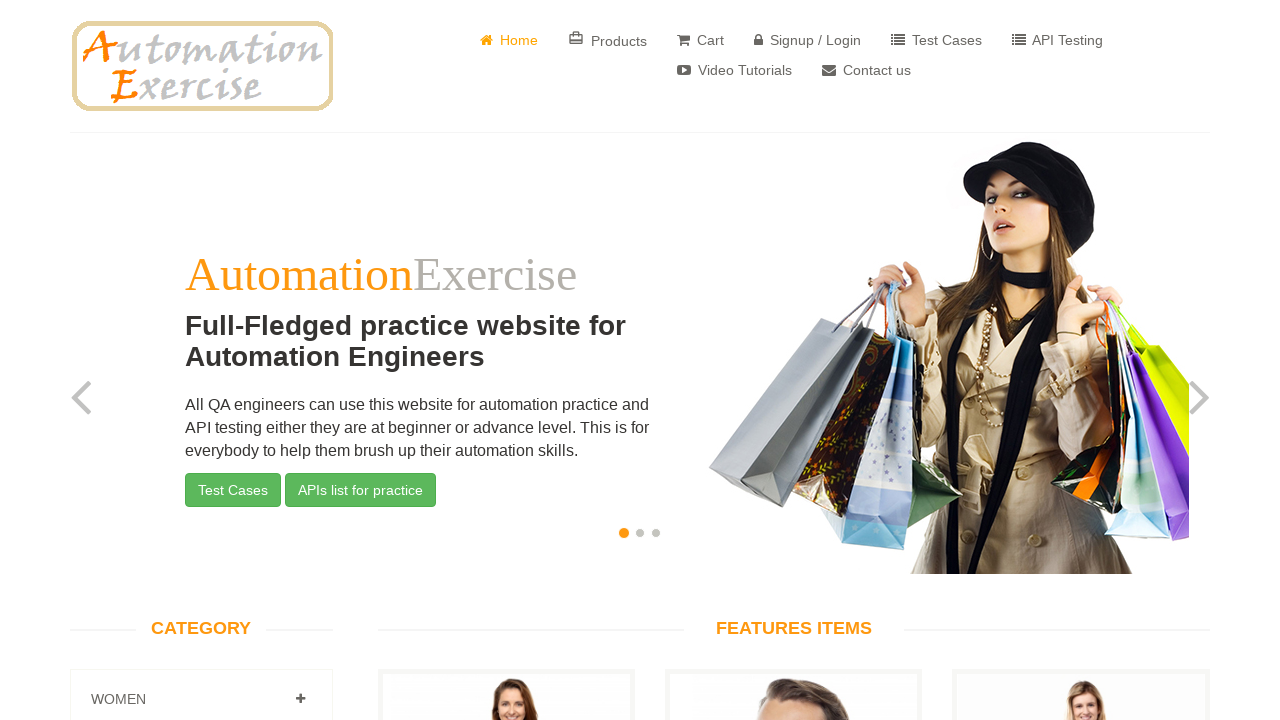

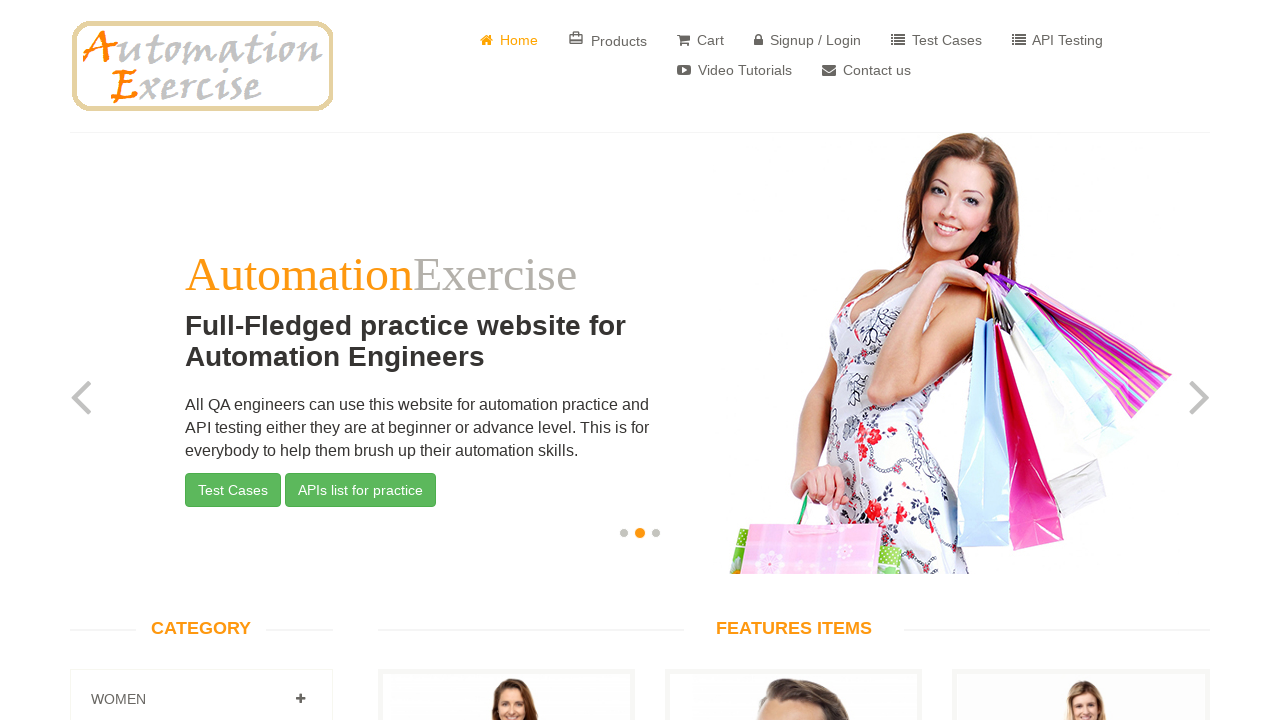